Tests sorting the Due column in descending order by clicking the column header twice and verifying the values are sorted in reverse order.

Starting URL: http://the-internet.herokuapp.com/tables

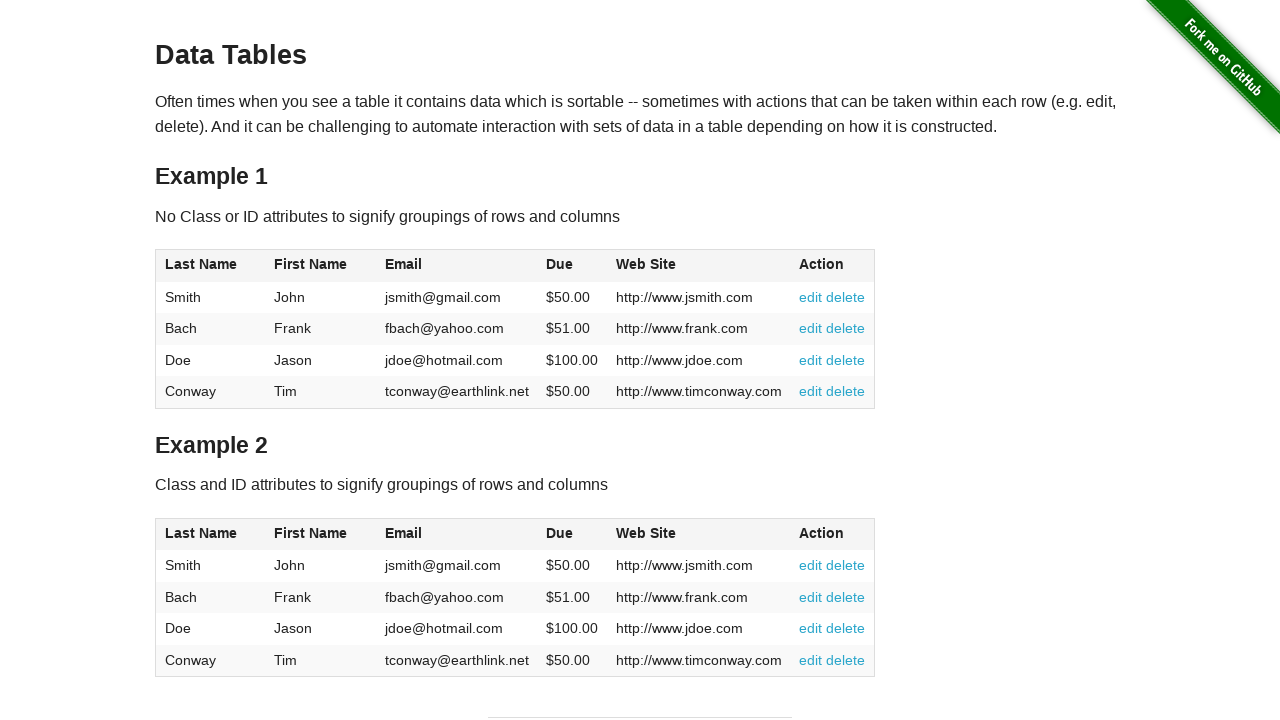

Clicked Due column header first time to sort in ascending order at (572, 266) on #table1 thead tr th:nth-child(4)
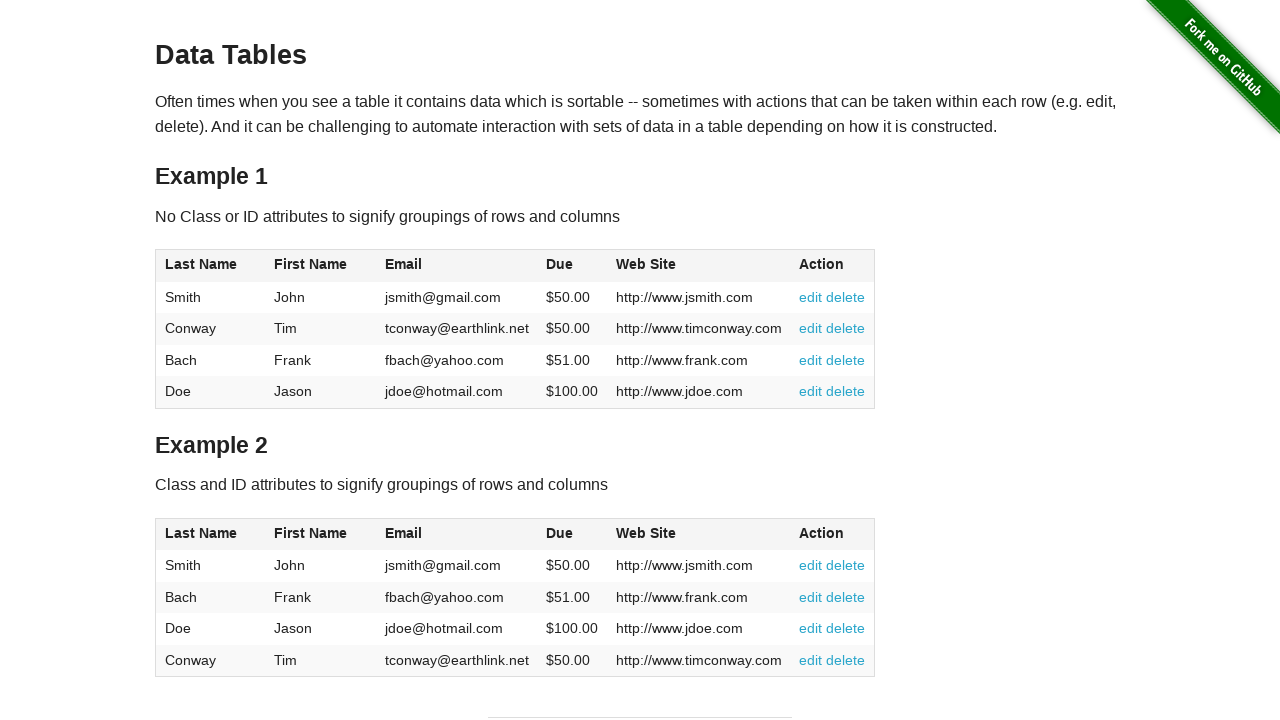

Clicked Due column header second time to sort in descending order at (572, 266) on #table1 thead tr th:nth-child(4)
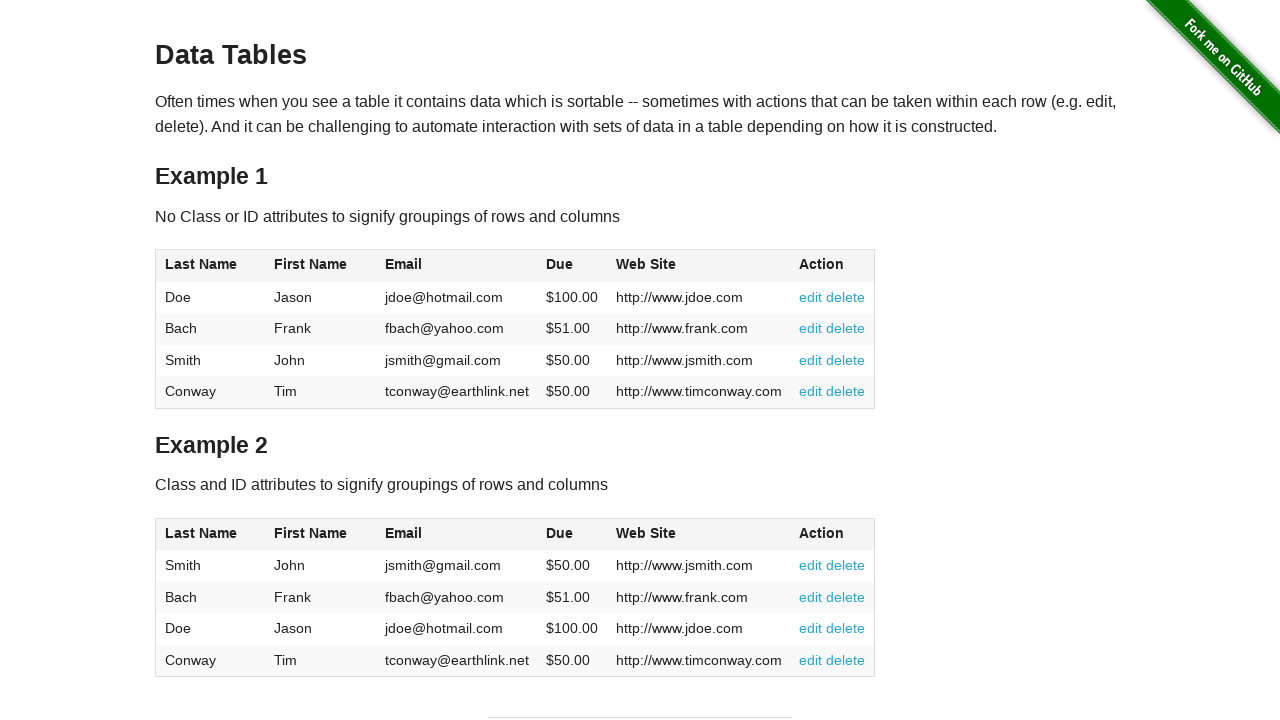

Due column data loaded and visible in table
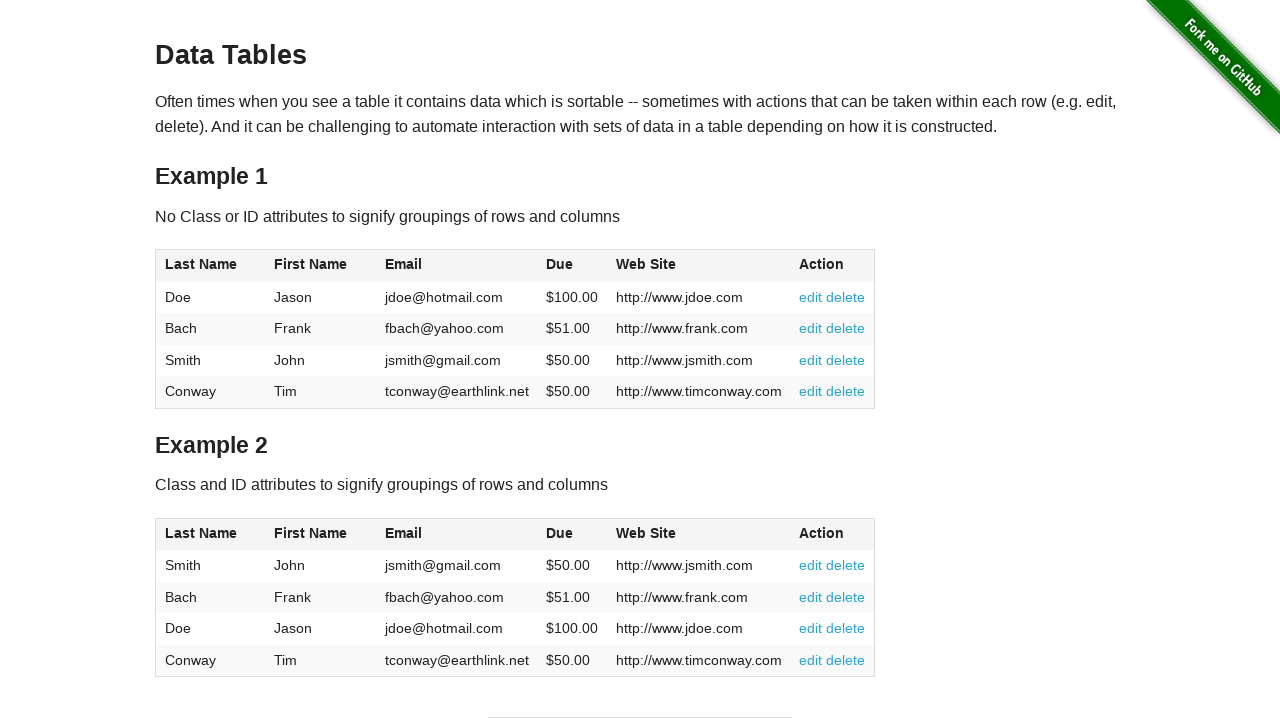

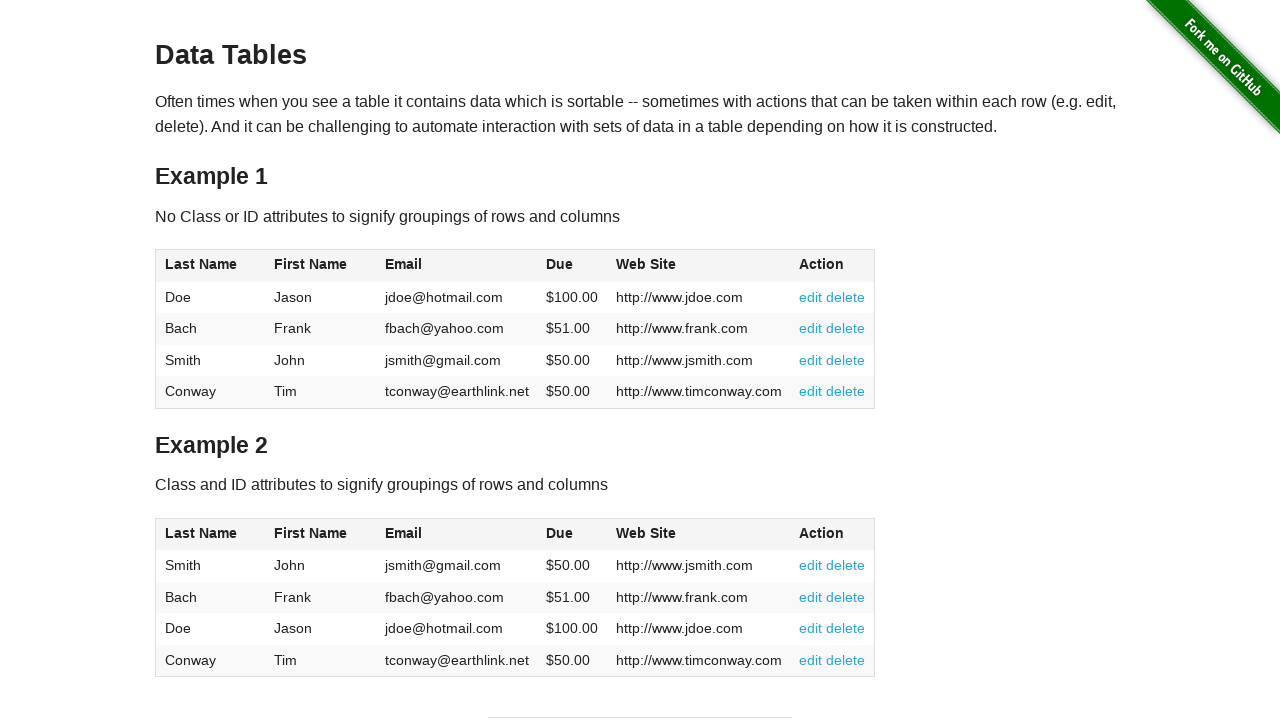